Tests retrieving the value from a text field after entering text into an email input field

Starting URL: https://naveenautomationlabs.com/opencart/index.php?route=account/login

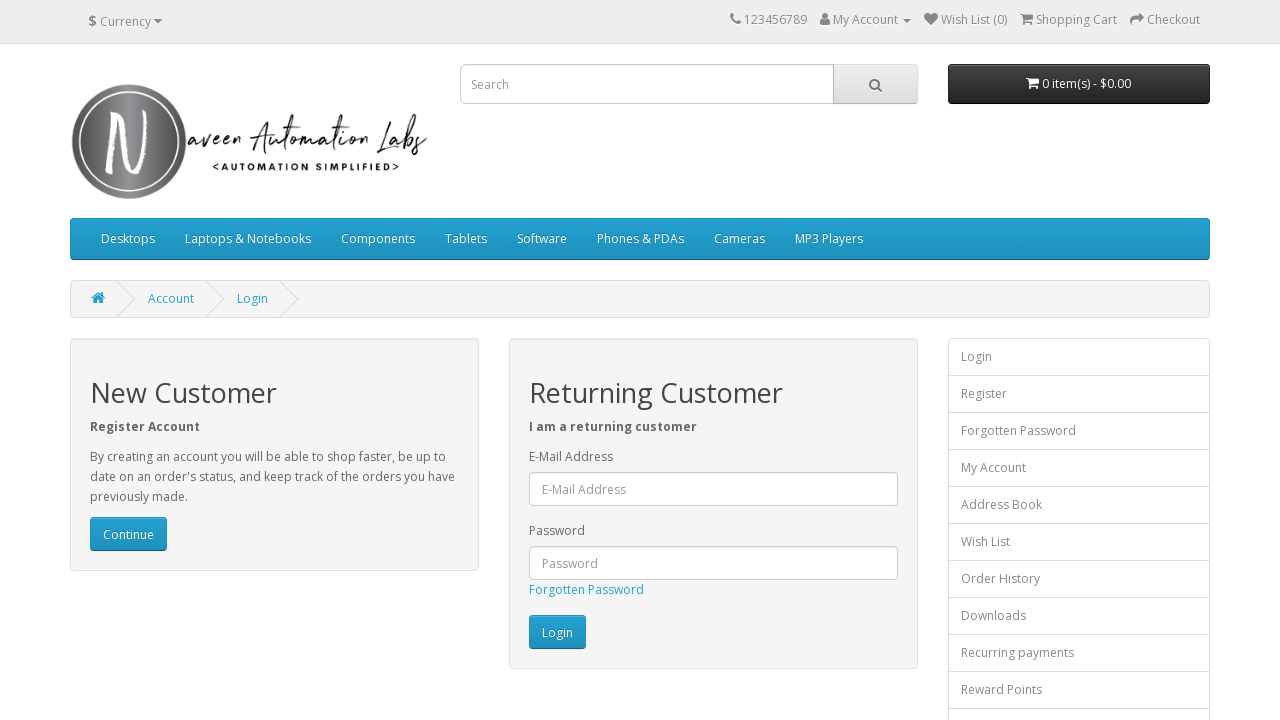

Filled email input field with 'test@gmail.com' on #input-email
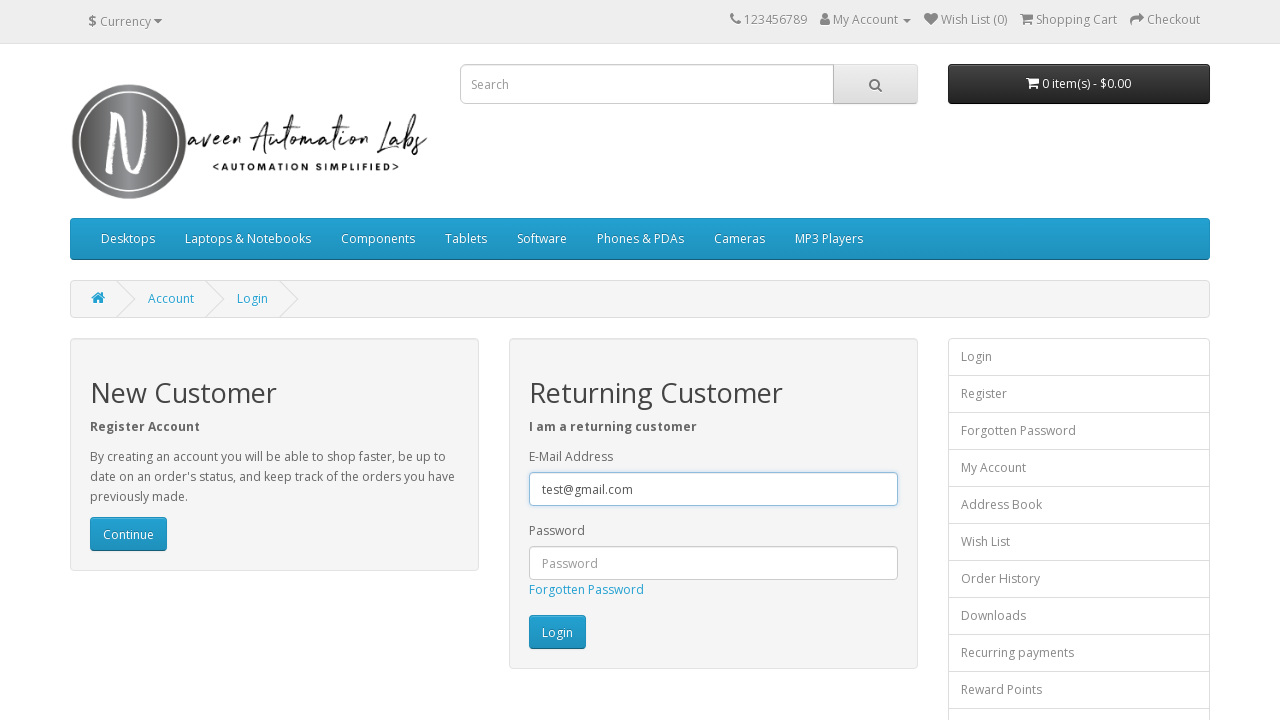

Located email input field element
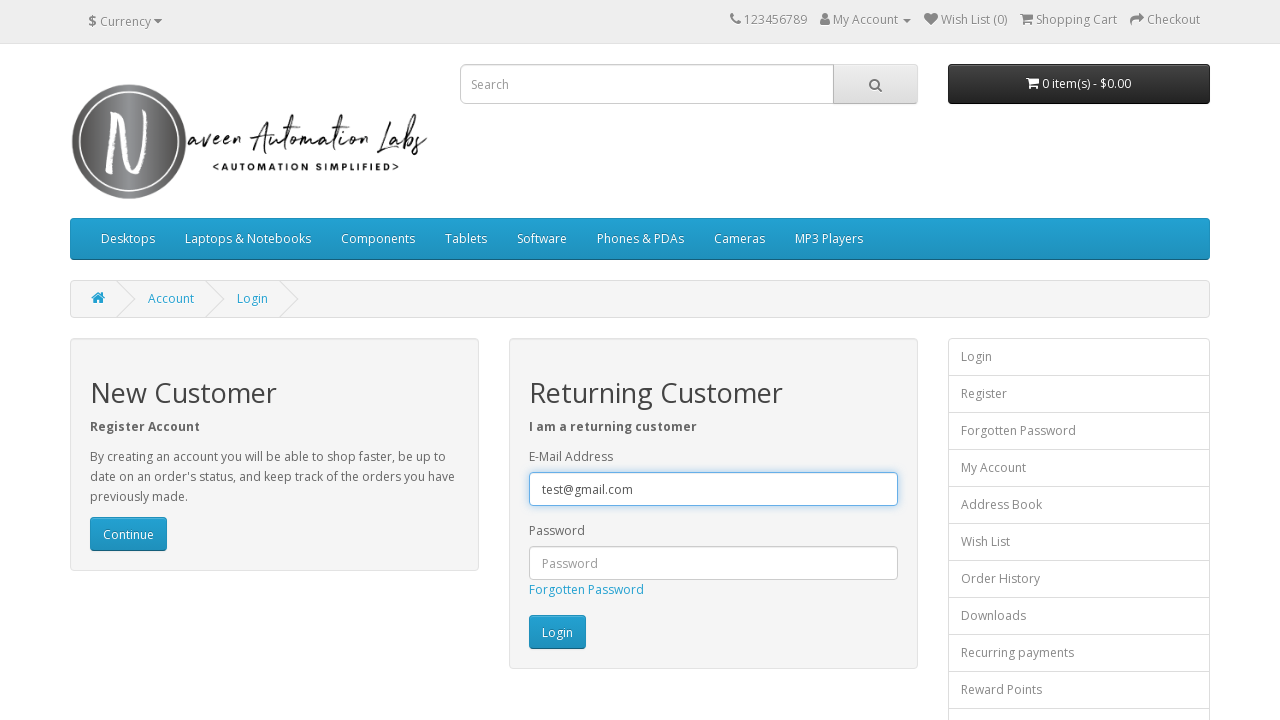

Retrieved value from email field
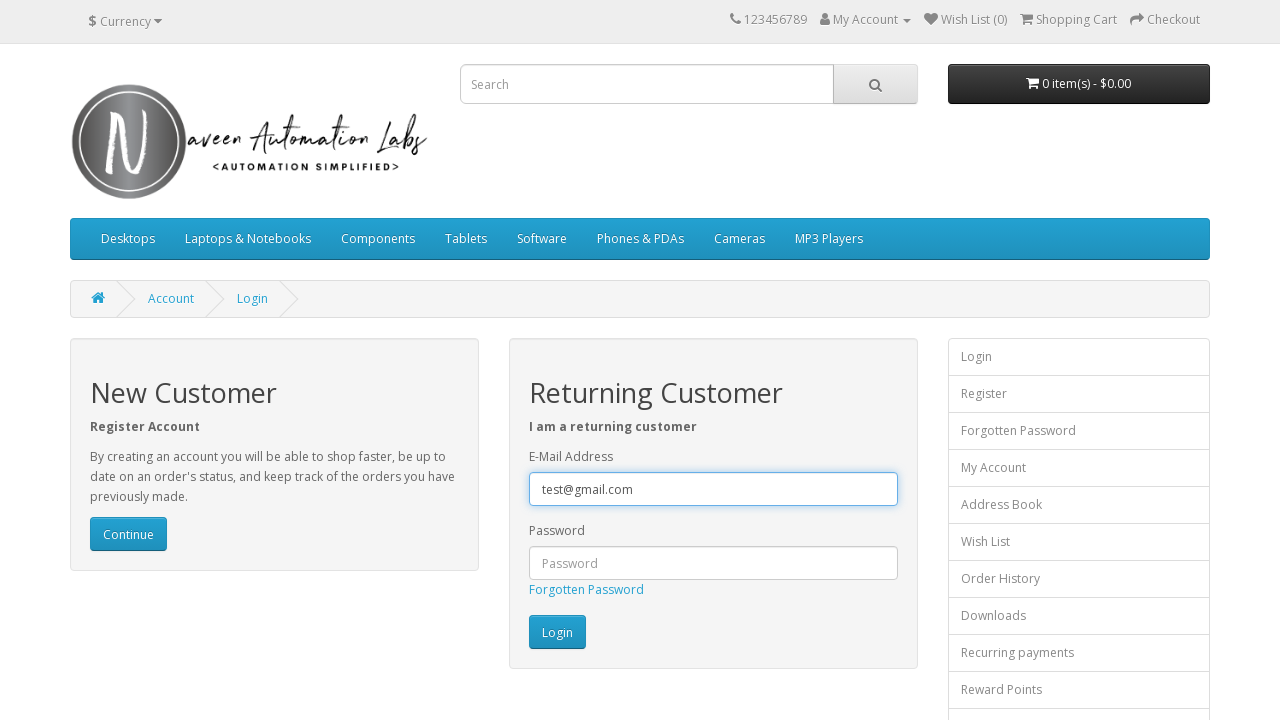

Verified email field value matches expected value 'test@gmail.com'
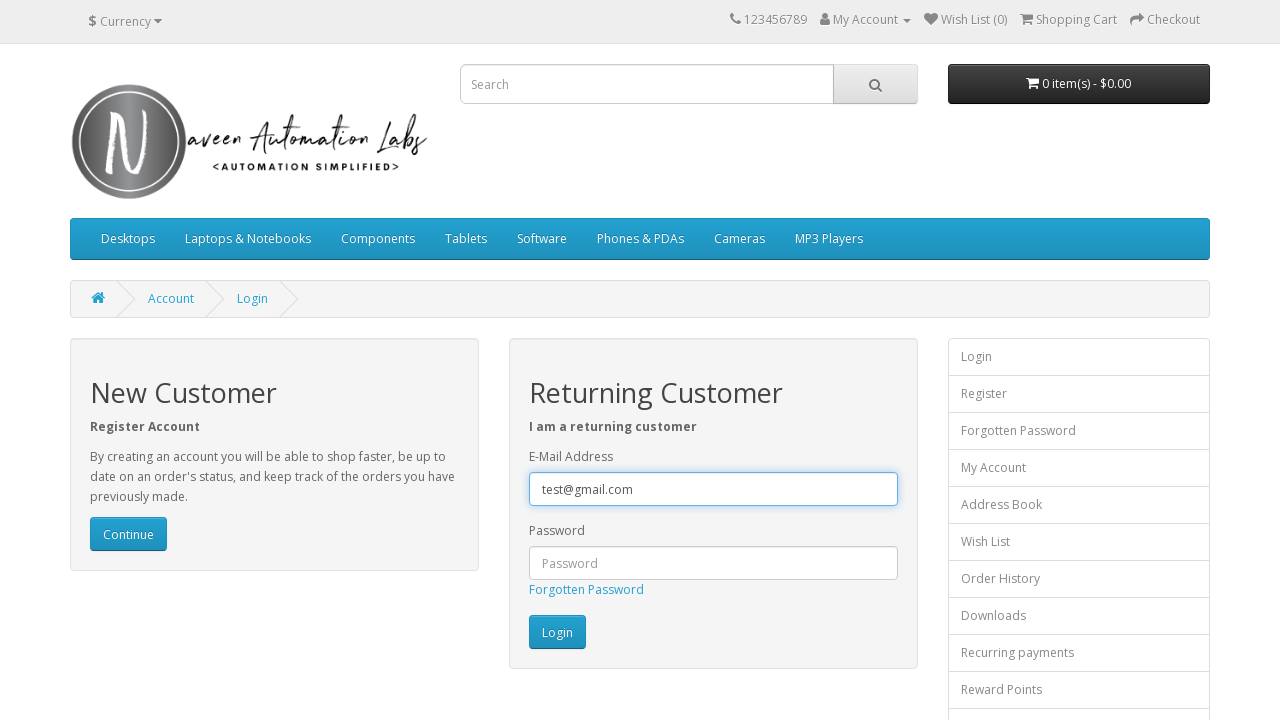

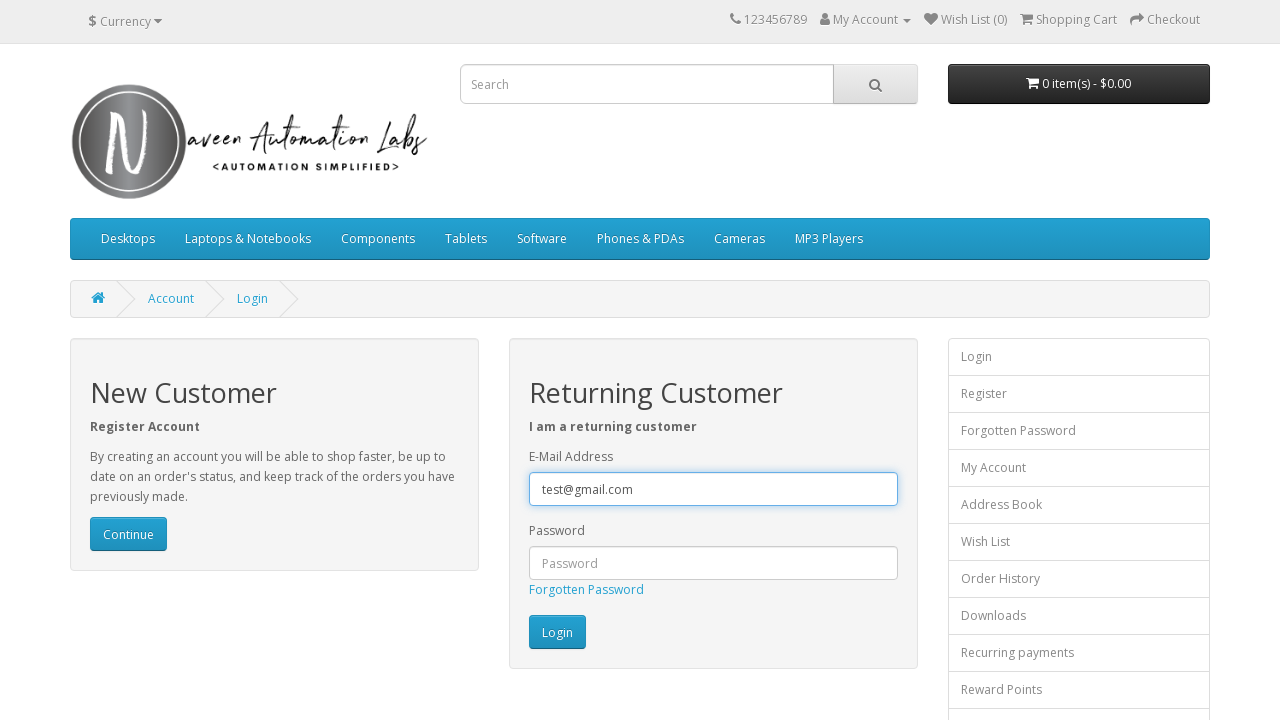